Tests JavaScript confirmation alert handling by clicking a button that triggers a confirm dialog, accepting the alert, and then filling a text area with a name.

Starting URL: http://omayo.blogspot.com/

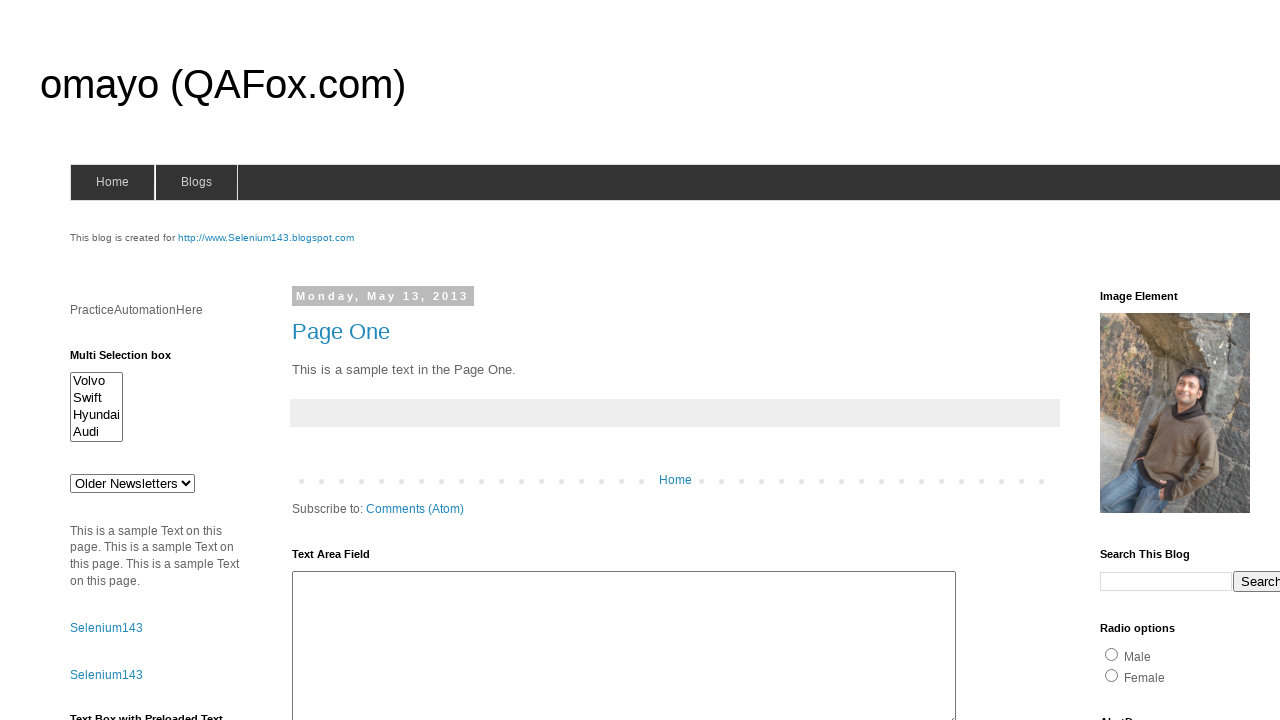

Clicked confirm button to trigger confirmation alert at (1155, 361) on #confirm
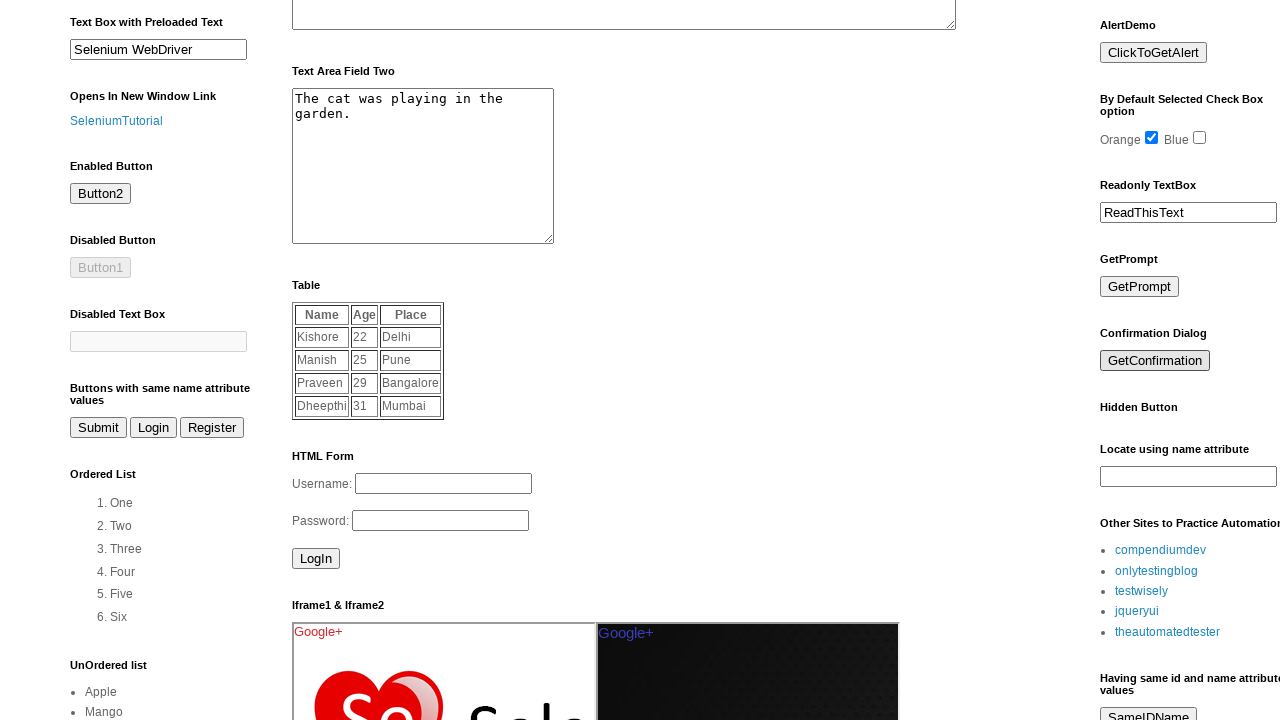

Set up dialog handler to accept confirmation alert
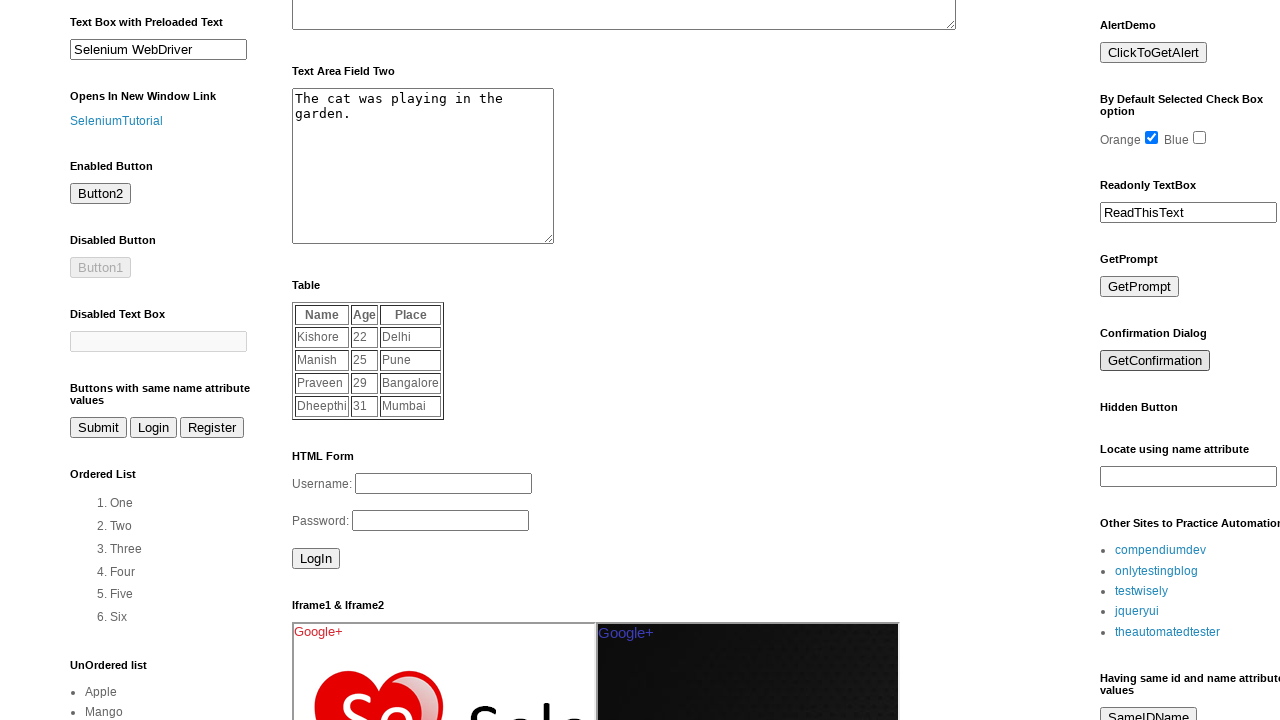

Waited for dialog handling to complete
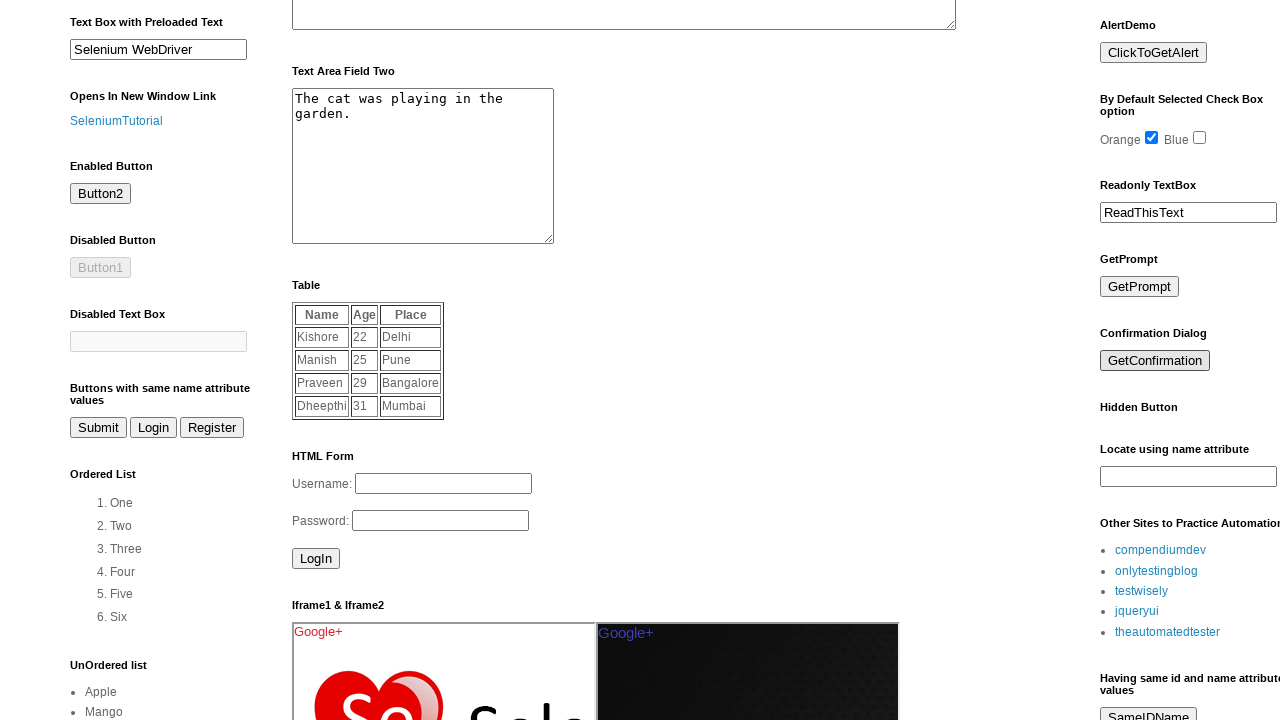

Filled text area with name 'jijo peter' on #ta1
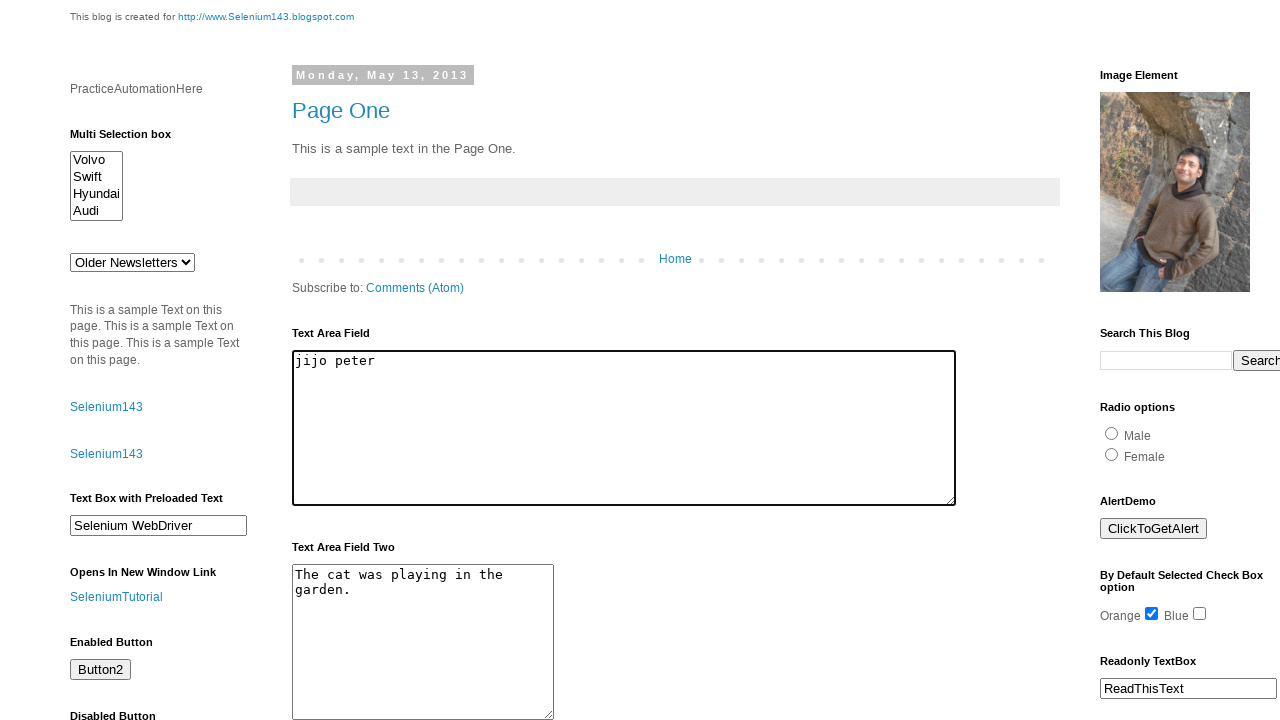

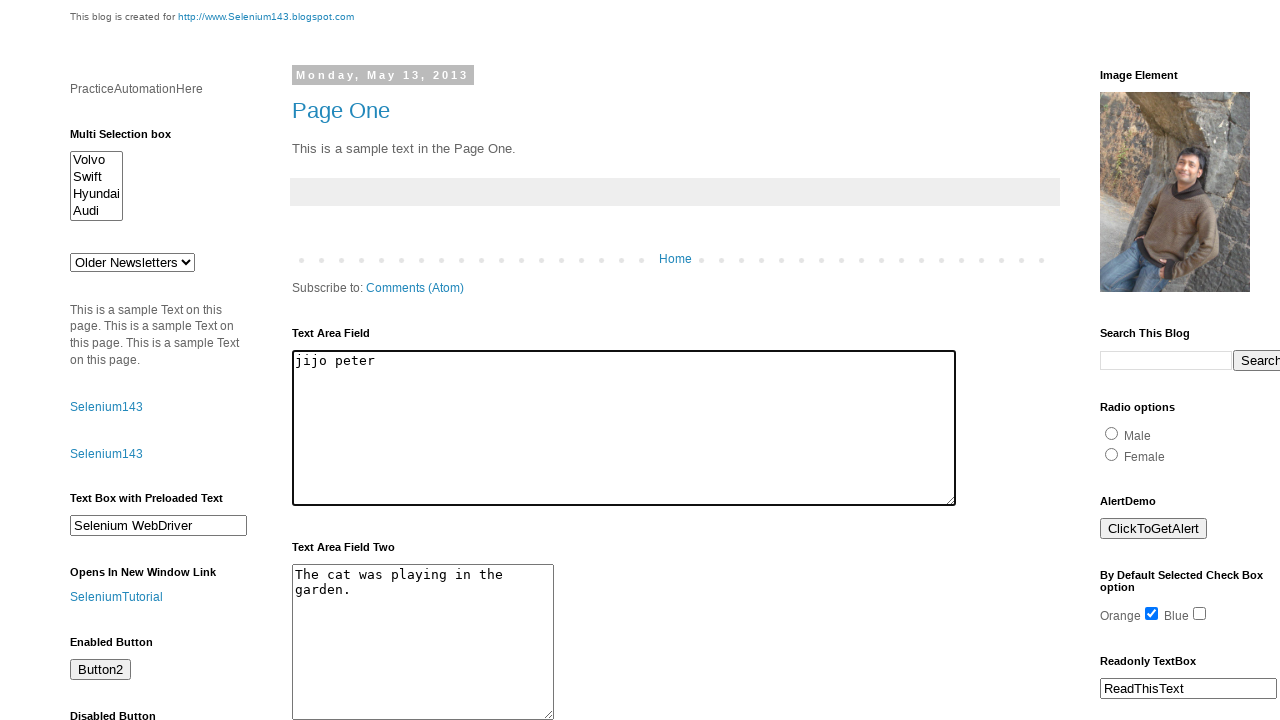